Tests pressing keys sequentially with delay to simulate manual typing

Starting URL: https://zimaev.github.io/text_input/

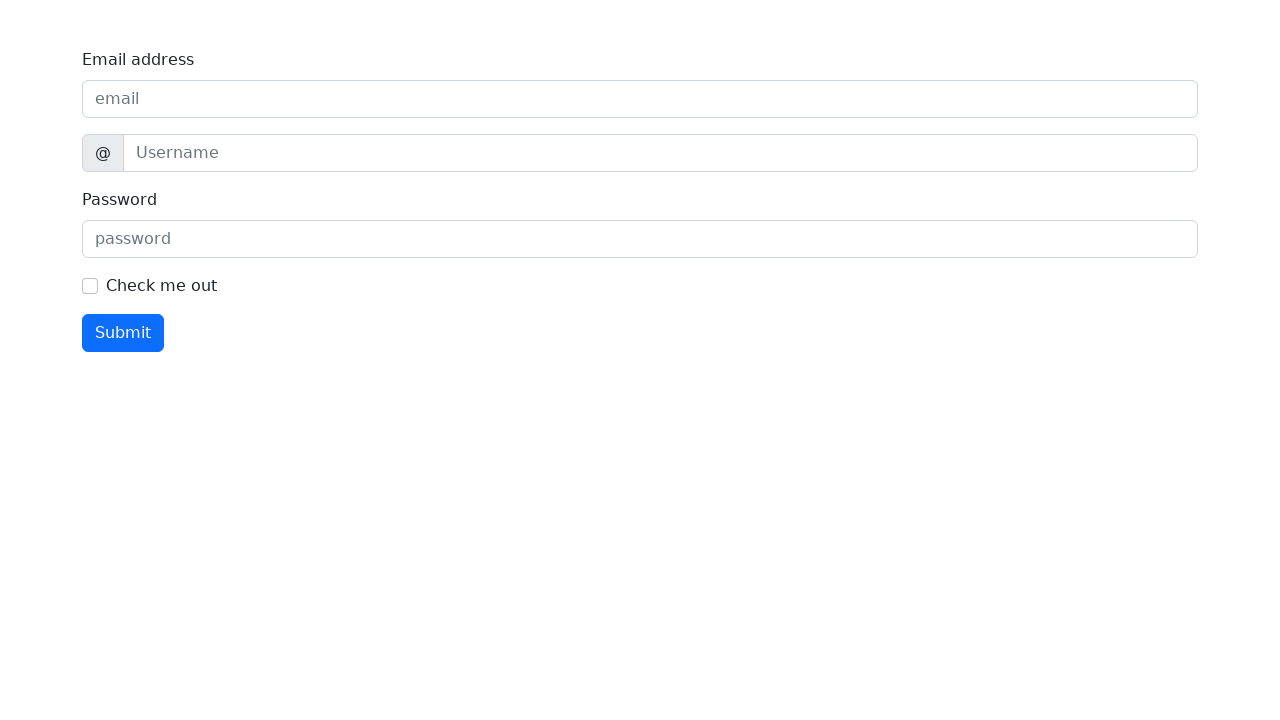

Pressed keys sequentially 'world' with 100ms delay into email input field
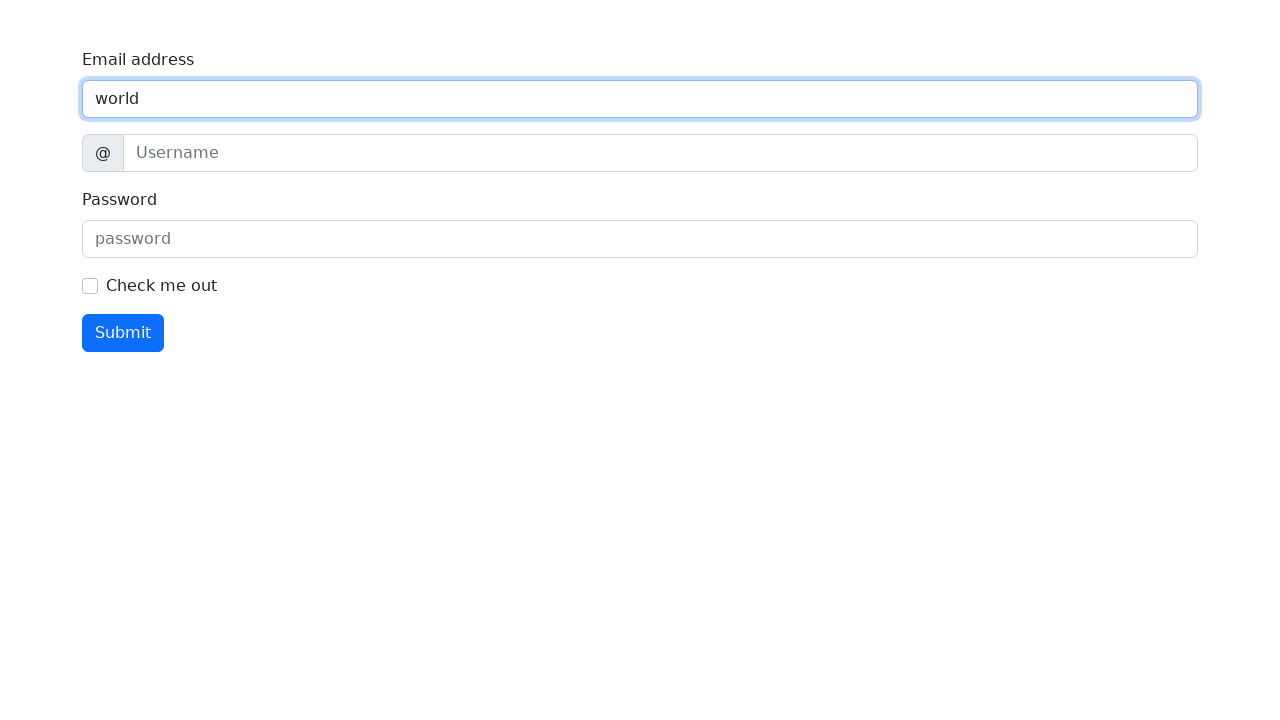

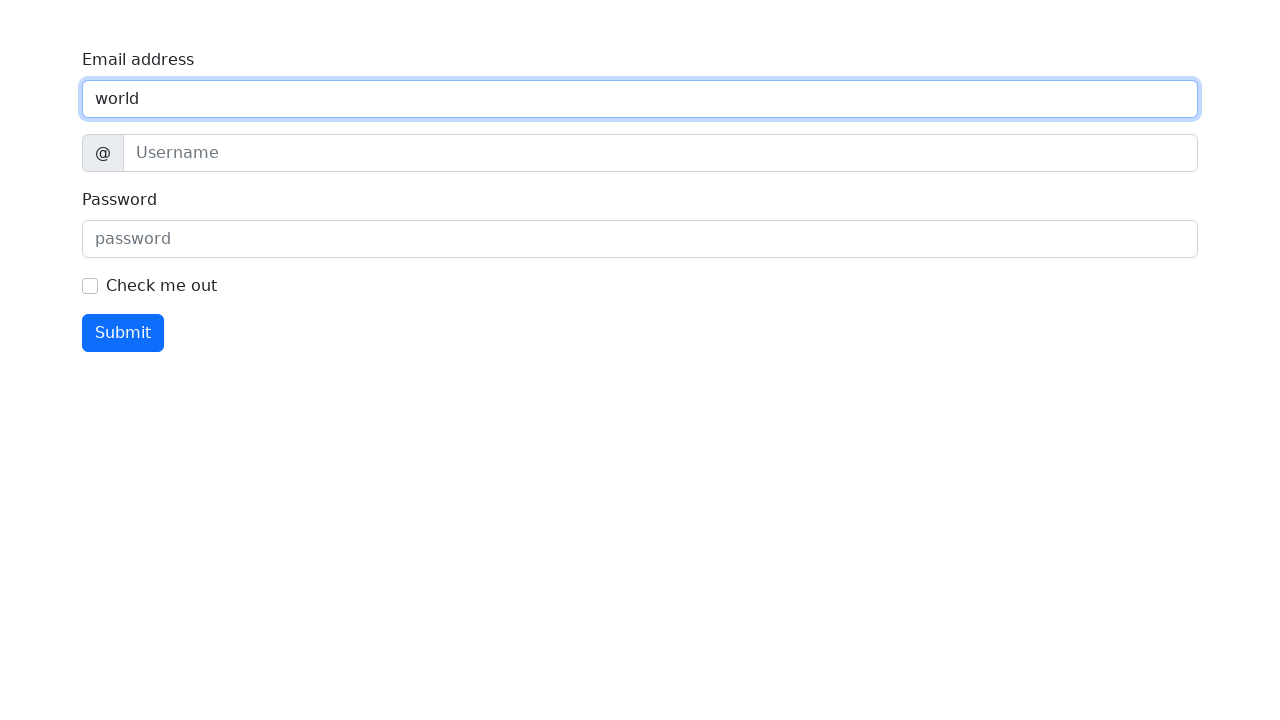